Navigates to a book product page, clicks on reviews tab, rates the book 5 stars, and submits a review with comment, name and email

Starting URL: http://practice.automationtesting.in/

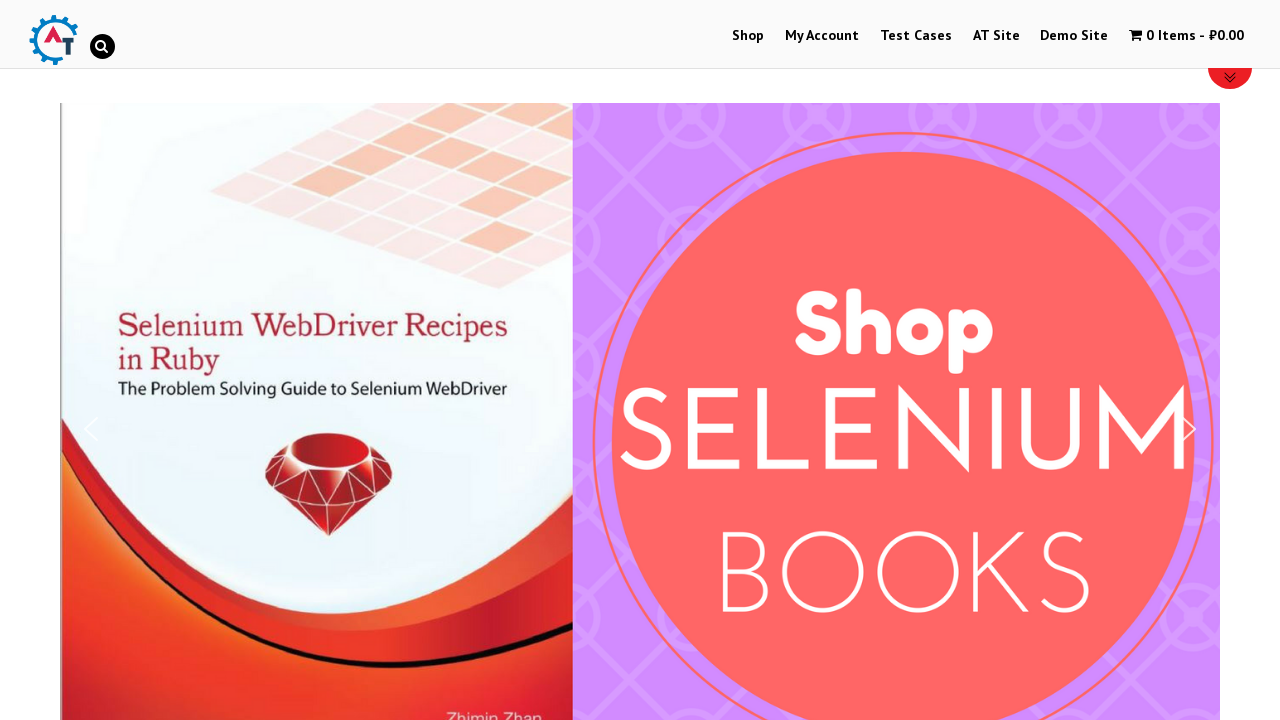

Scrolled down the page by 100 pixels
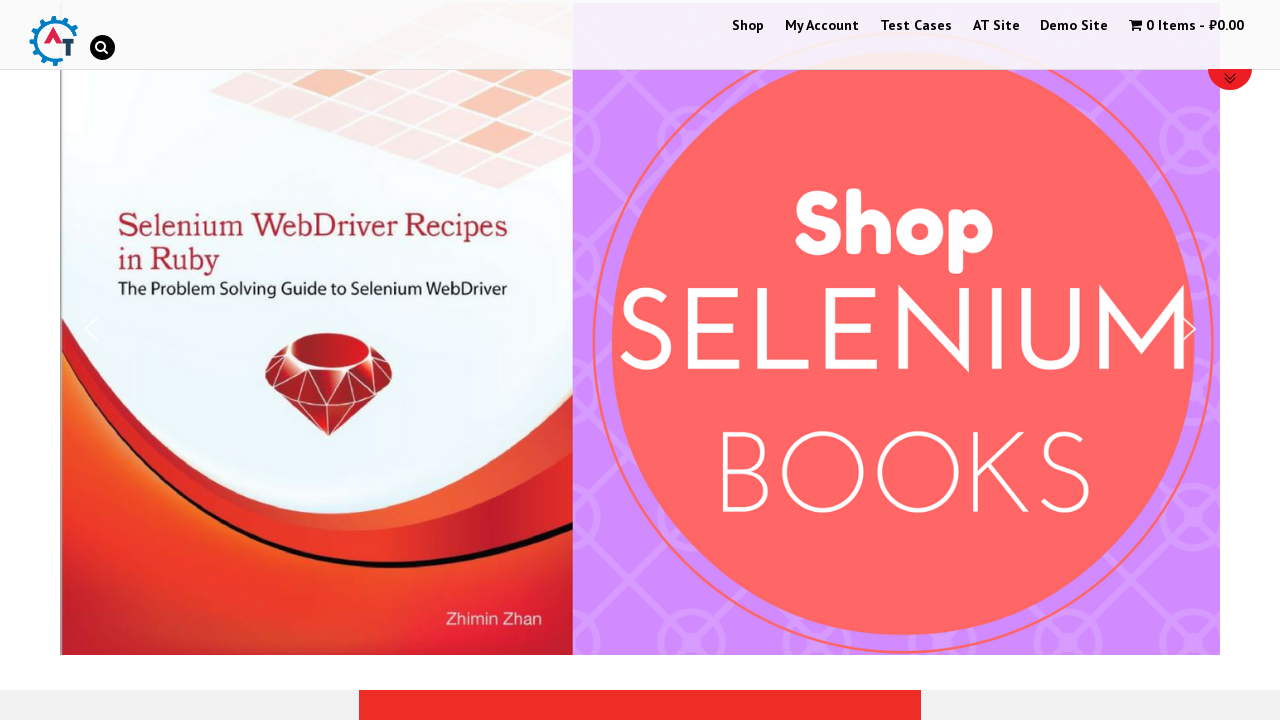

Clicked on Selenium Ruby book title to navigate to product page at (241, 360) on .woocommerce-LoopProduct-link h3
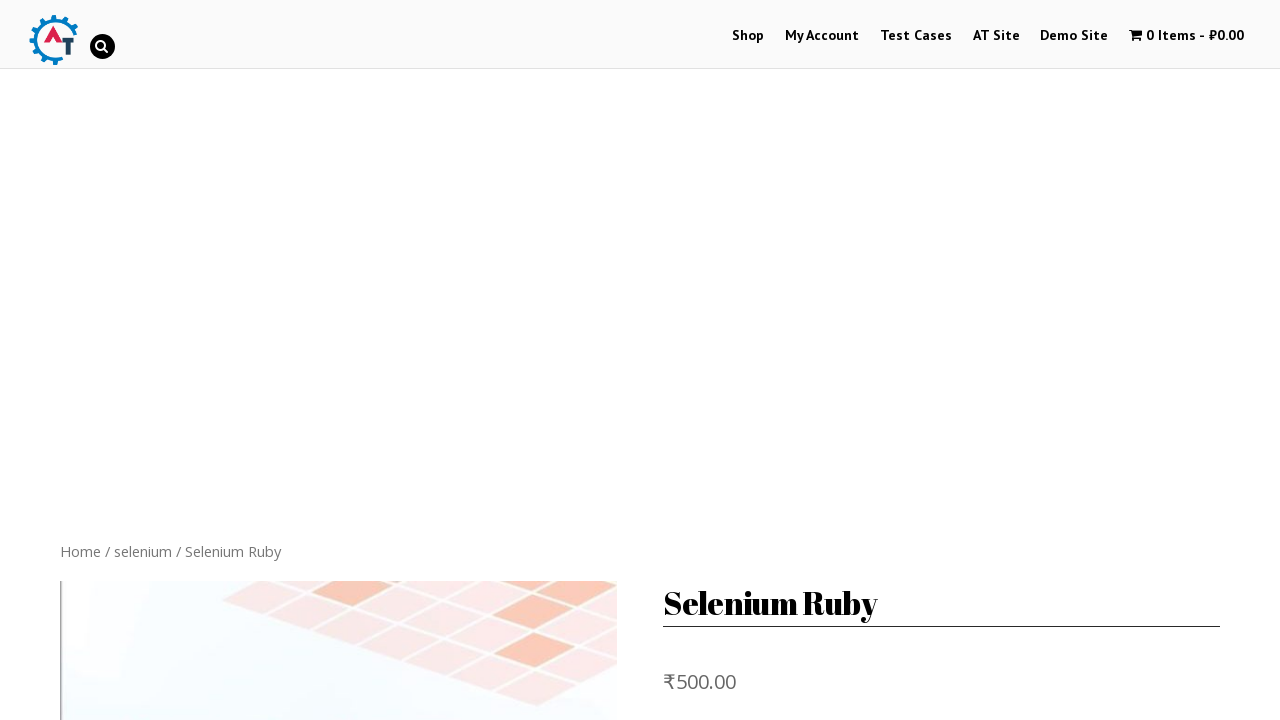

Clicked on Reviews tab at (309, 360) on [href='#tab-reviews']
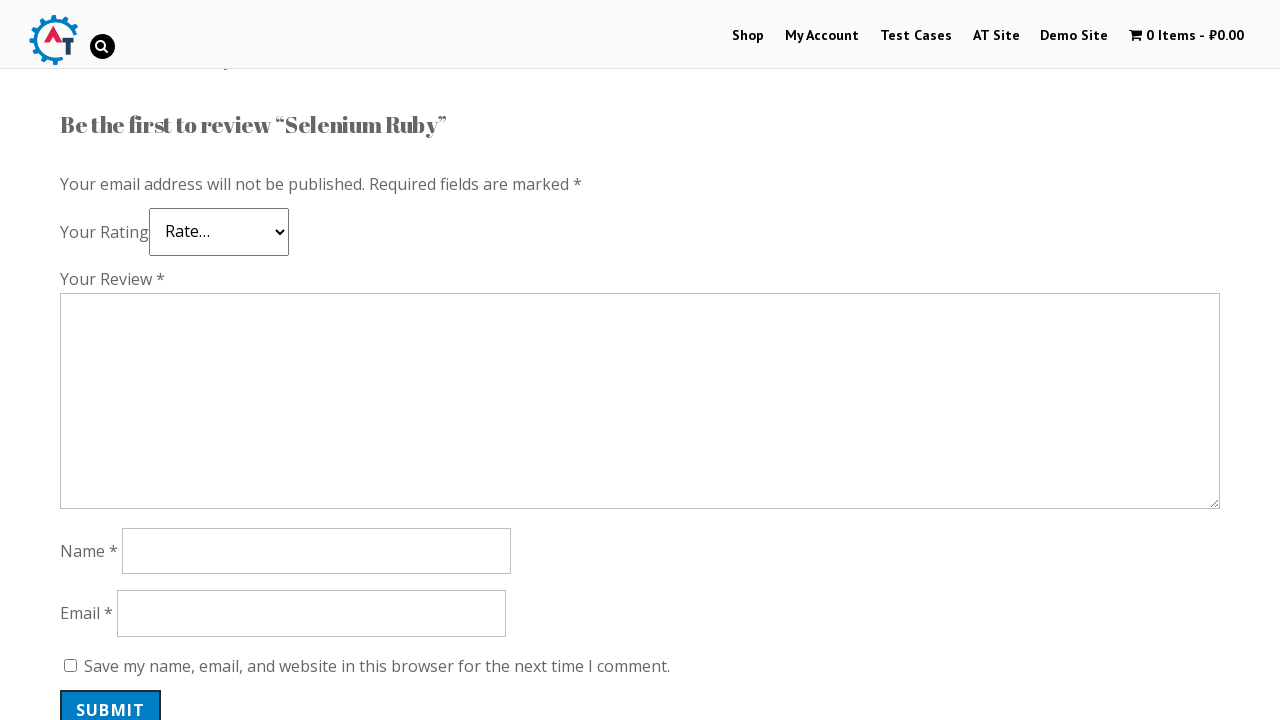

Rated the book with 5 stars at (132, 244) on .star-5
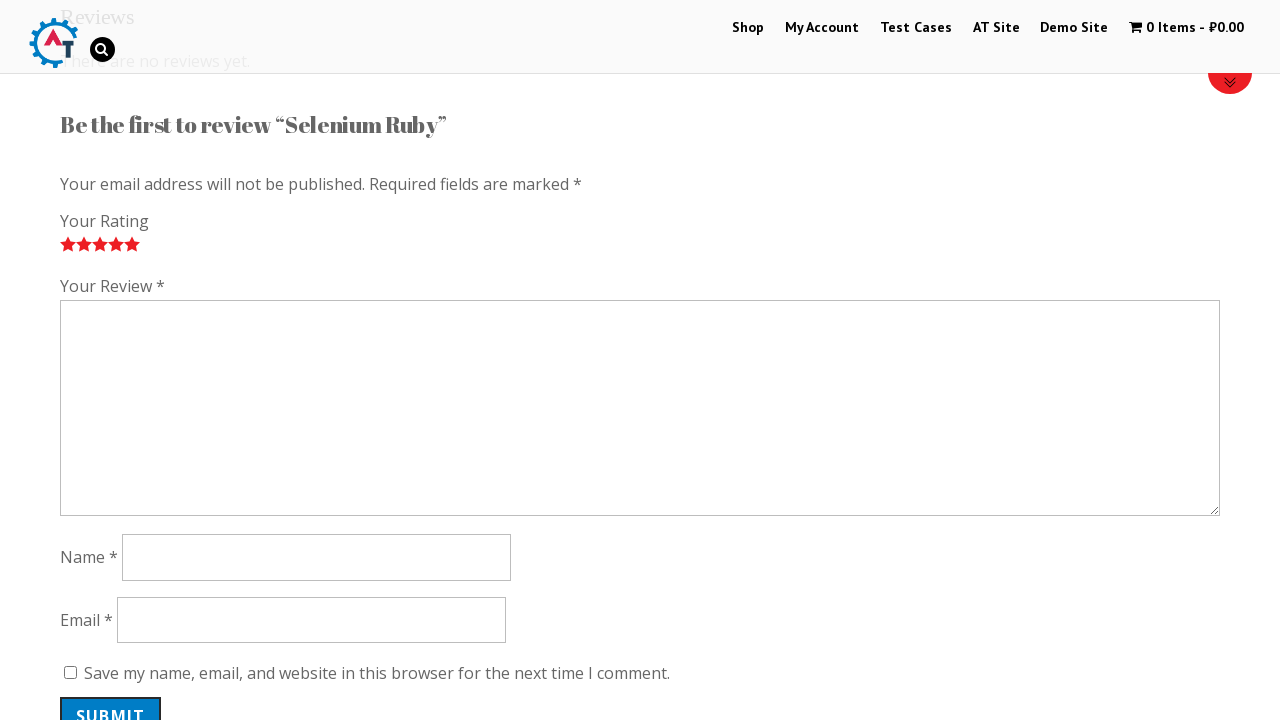

Entered review comment 'Nice book!' on #comment
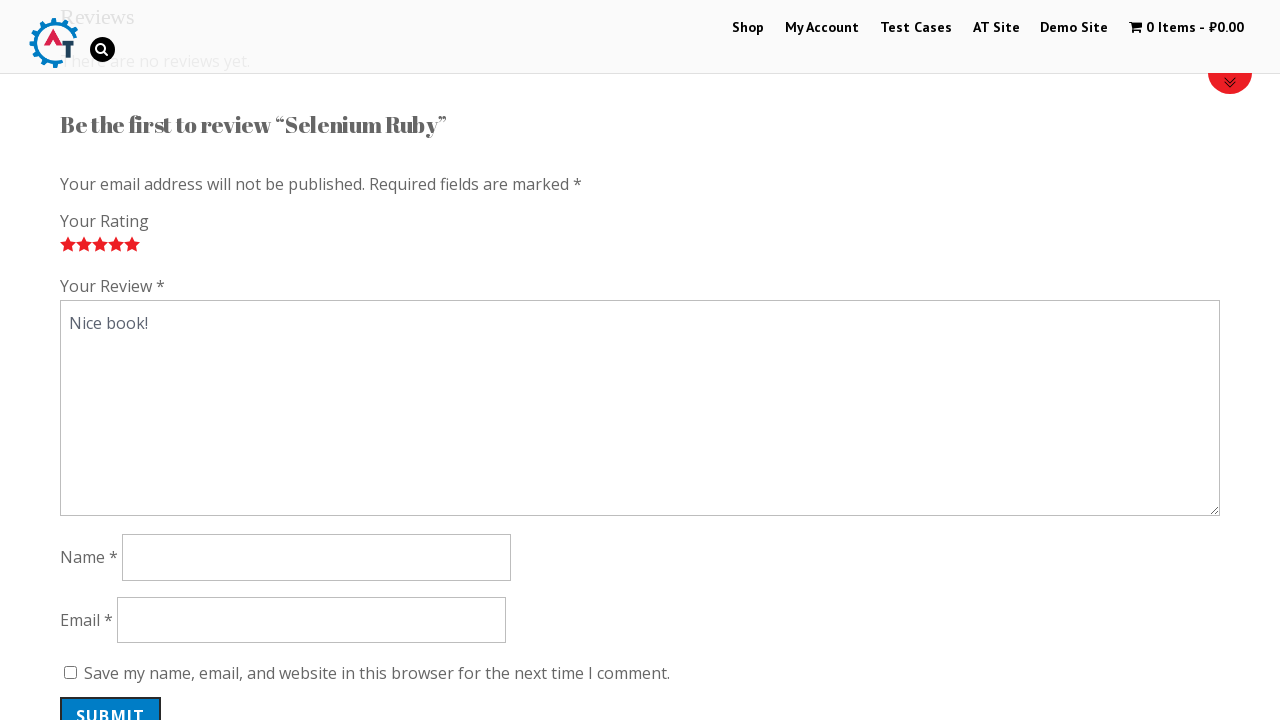

Entered reviewer name 'Anna' on #author
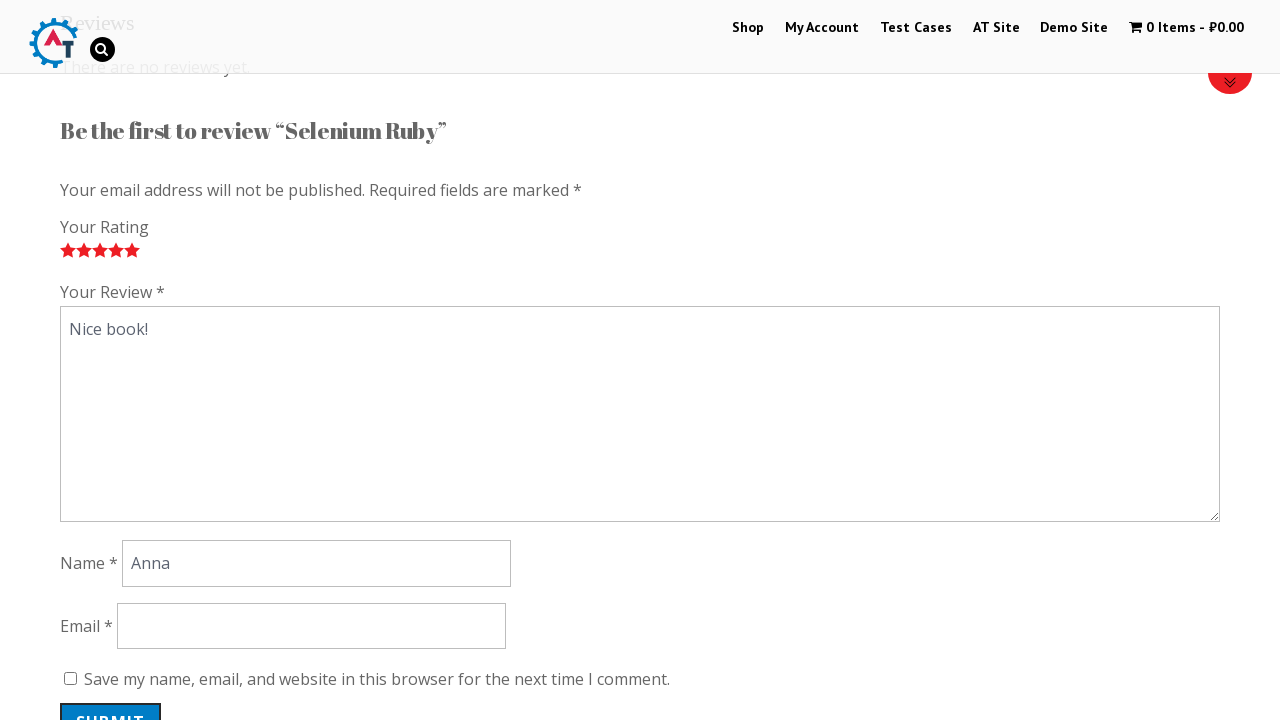

Entered reviewer email 'anna@gmail.ru' on #email
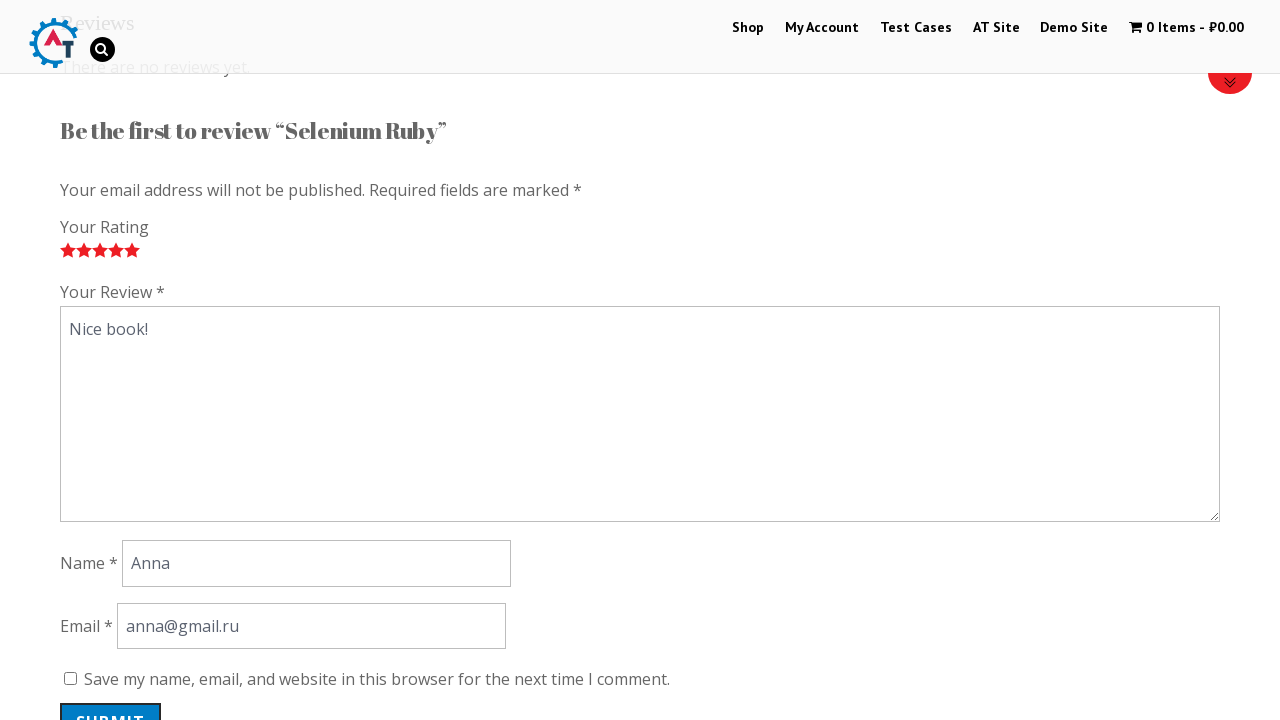

Submitted the review with 5-star rating, comment, name, and email at (111, 700) on #submit
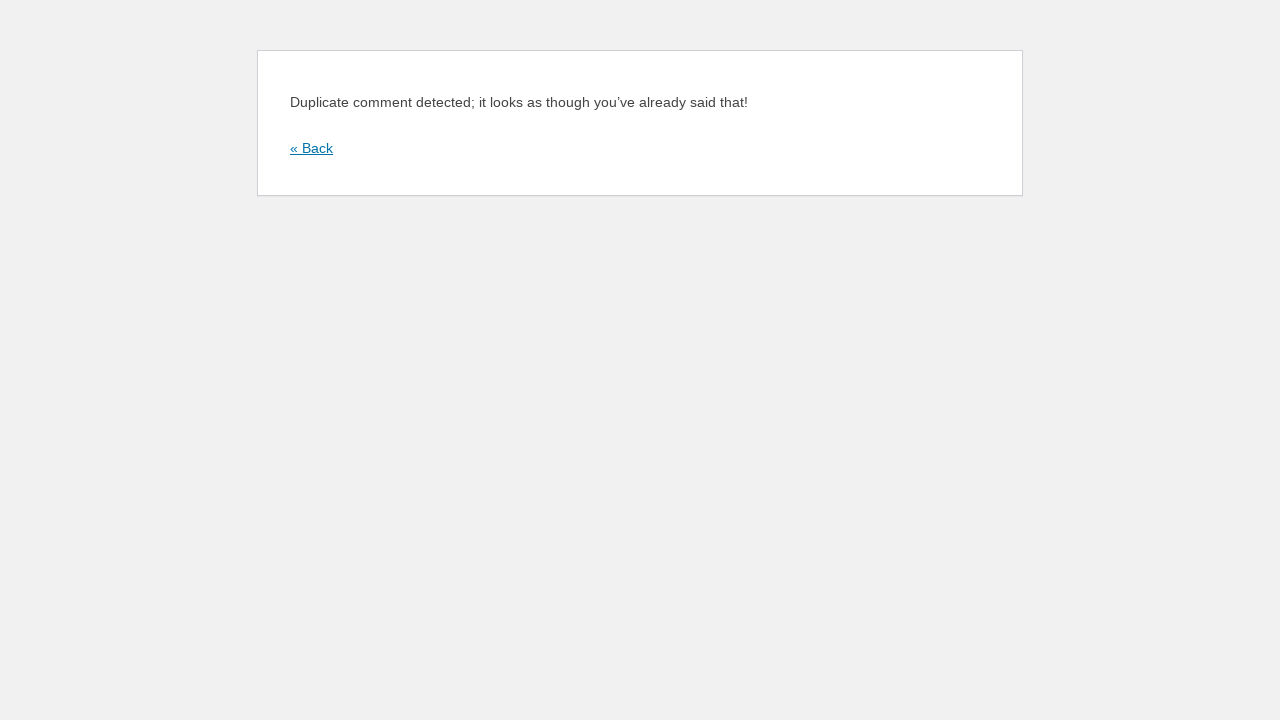

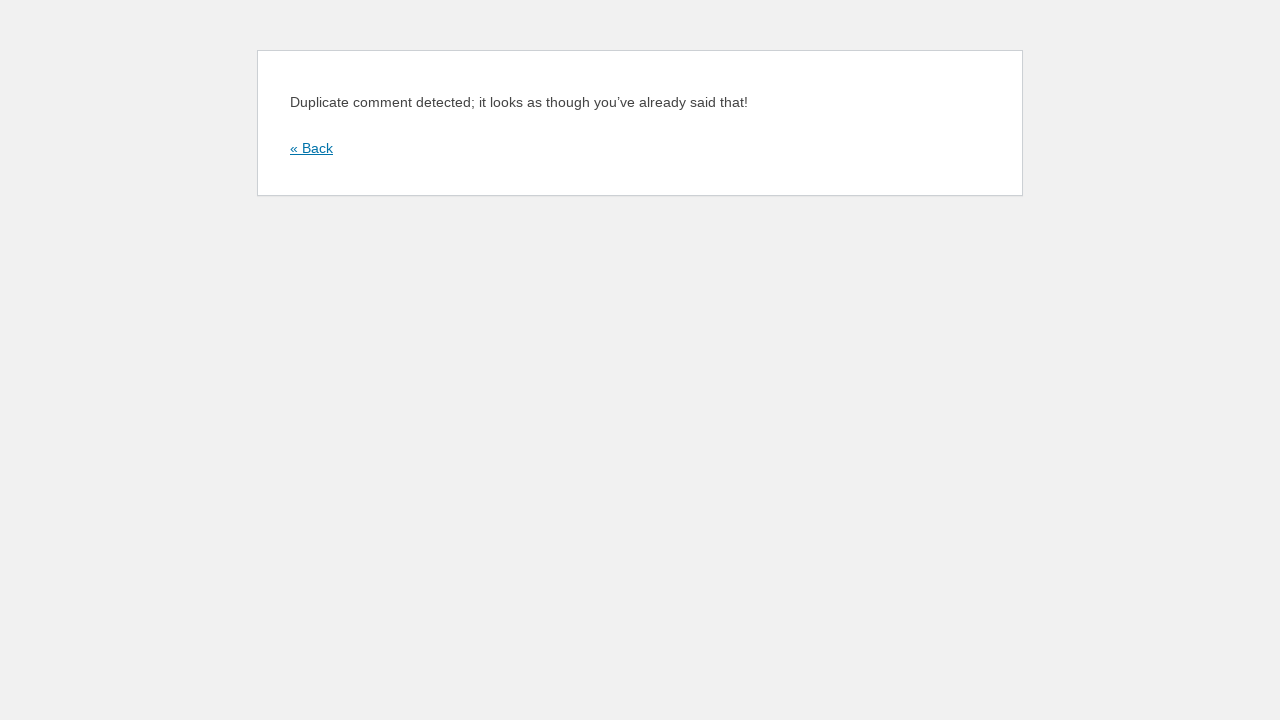